Tests a practice form by filling out personal information fields including first name, last name, email, phone number, date of birth, subjects, and address

Starting URL: https://demoqa.com/automation-practice-form

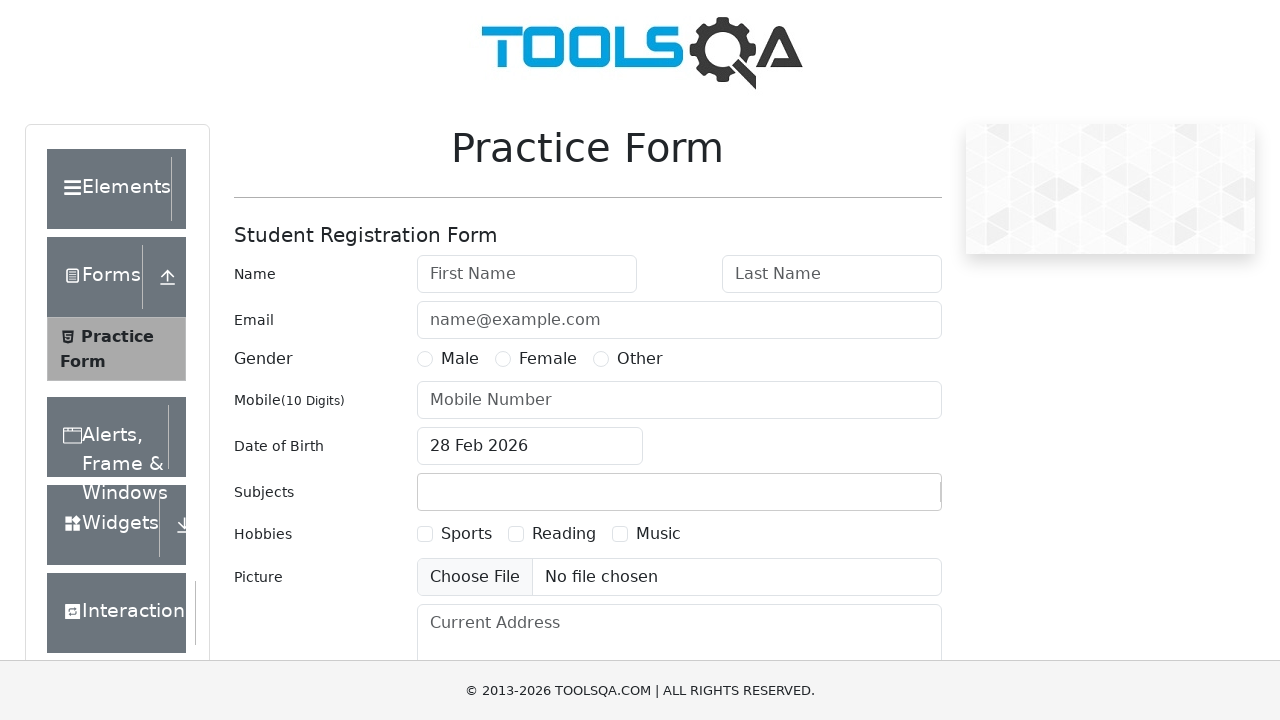

Navigated to automation practice form
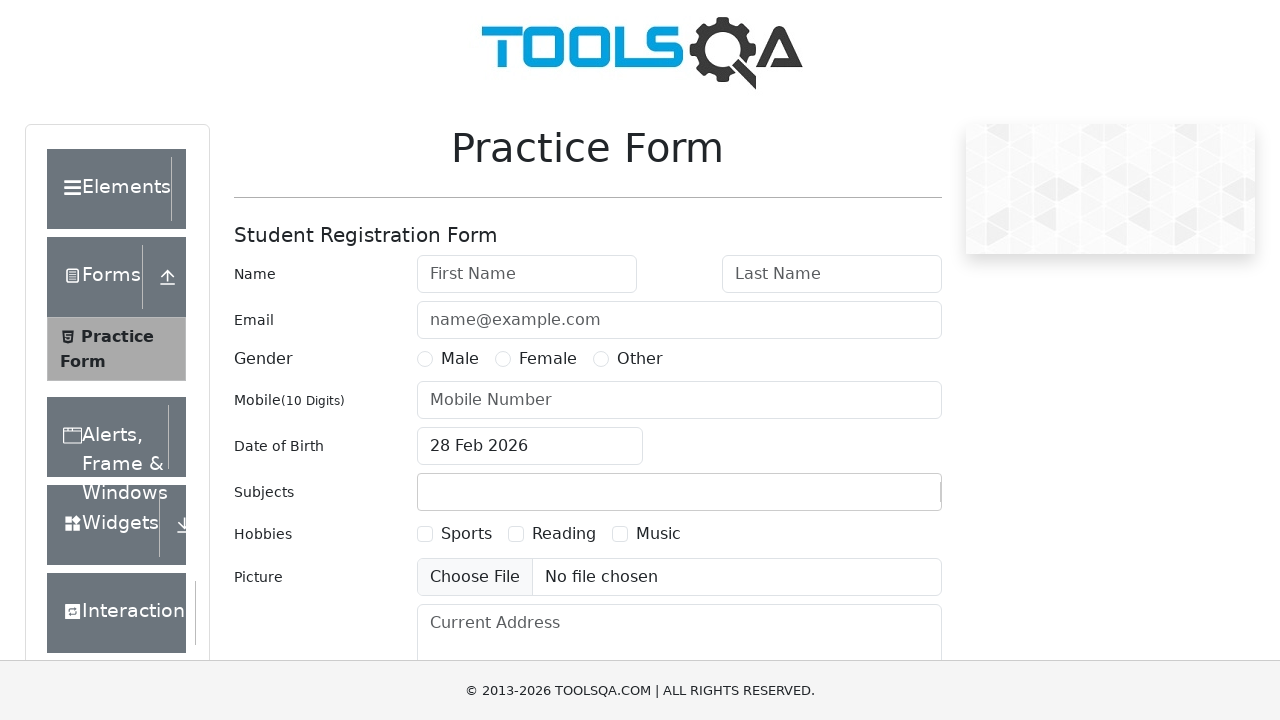

Filled first name field with 'Vasiliy' on #firstName
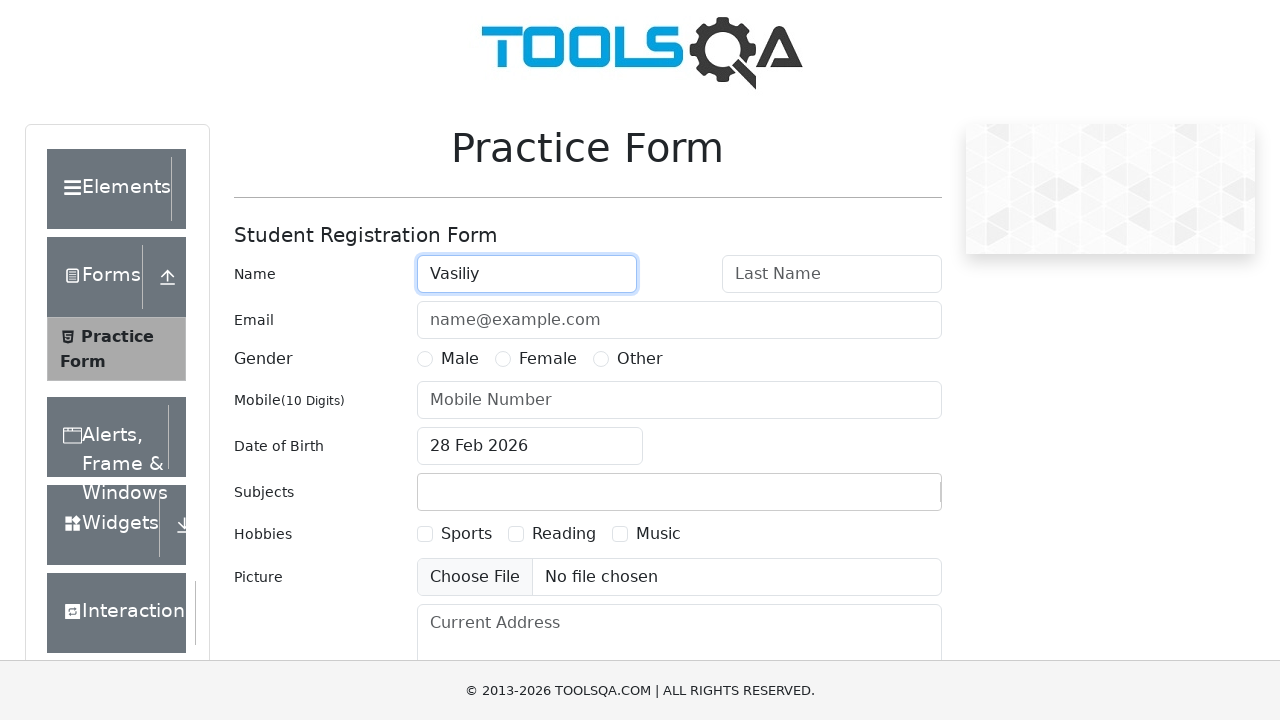

Filled last name field with 'Pupkin' on #lastName
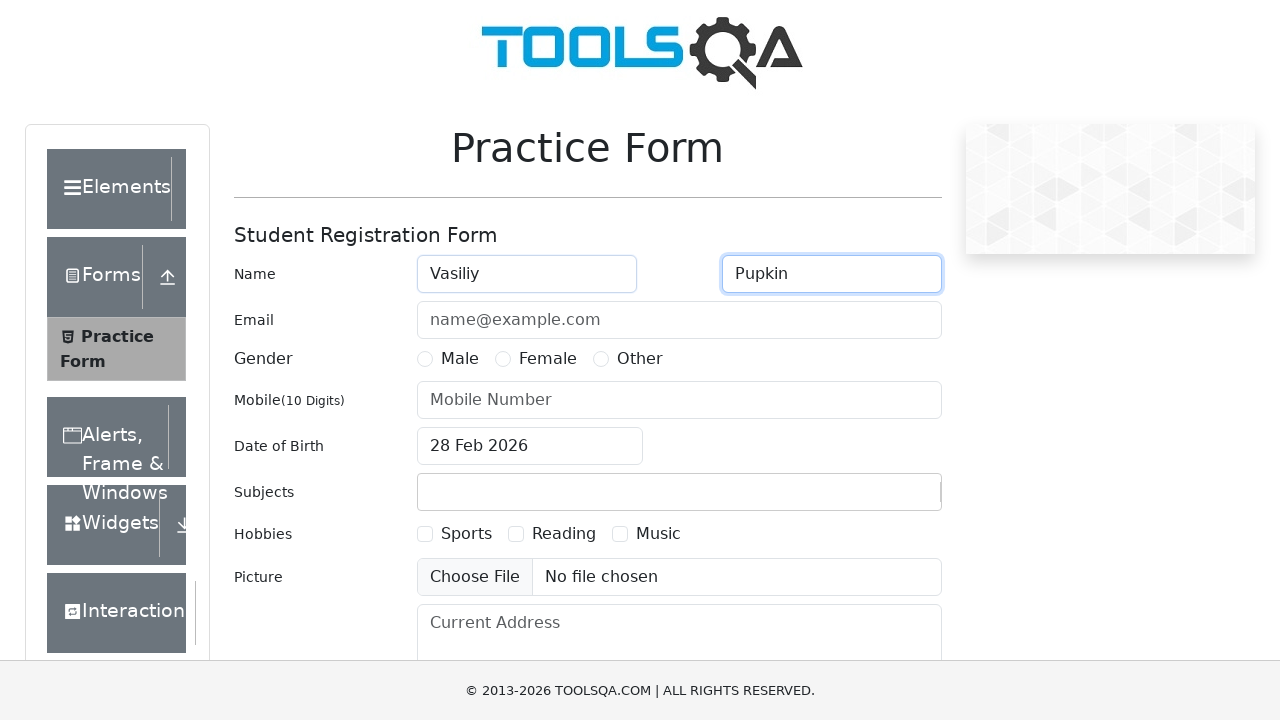

Filled email field with 'vasiliy.p@email.com' on #userEmail
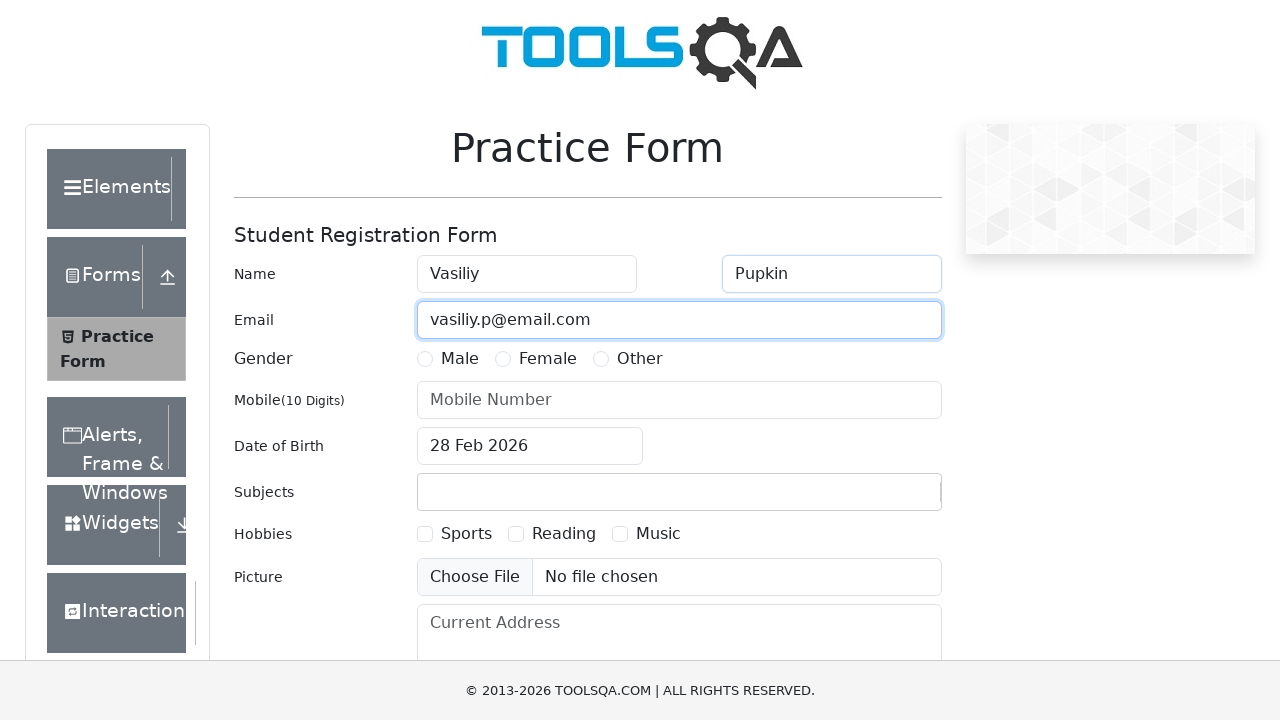

Filled phone number field with '4951234567' on #userNumber
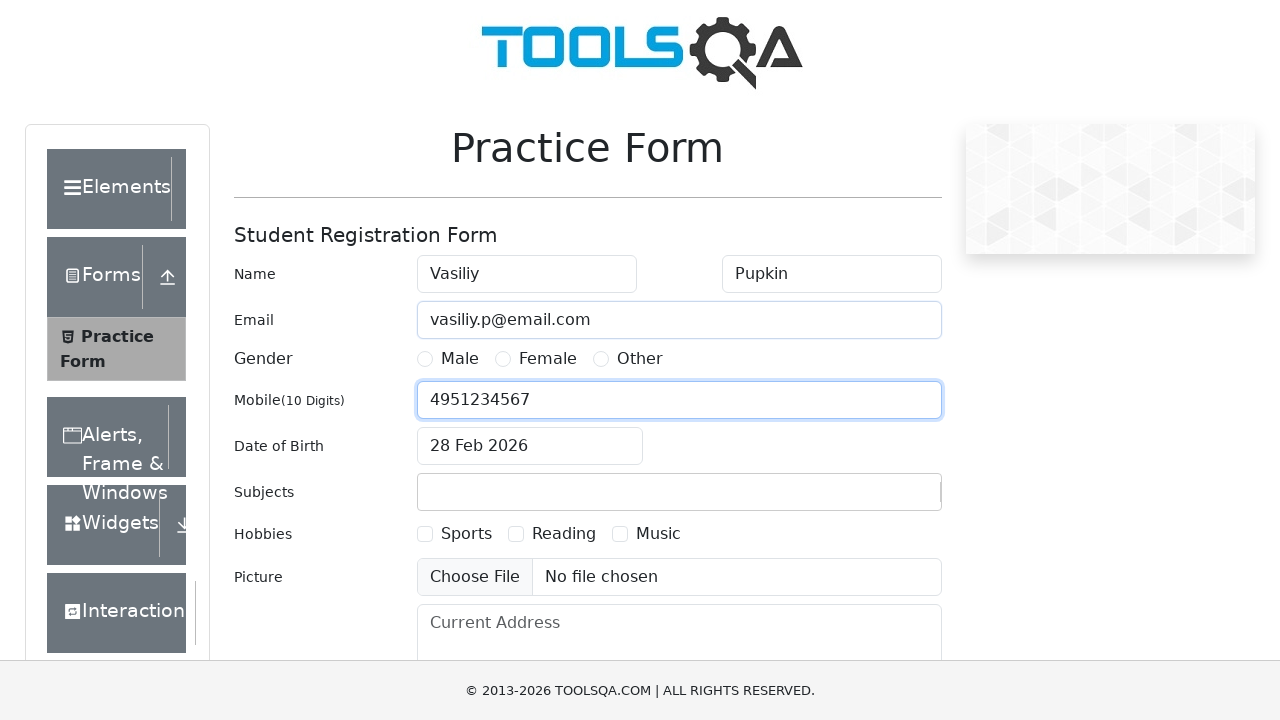

Filled date of birth field with '12 Apr 1961' on #dateOfBirthInput
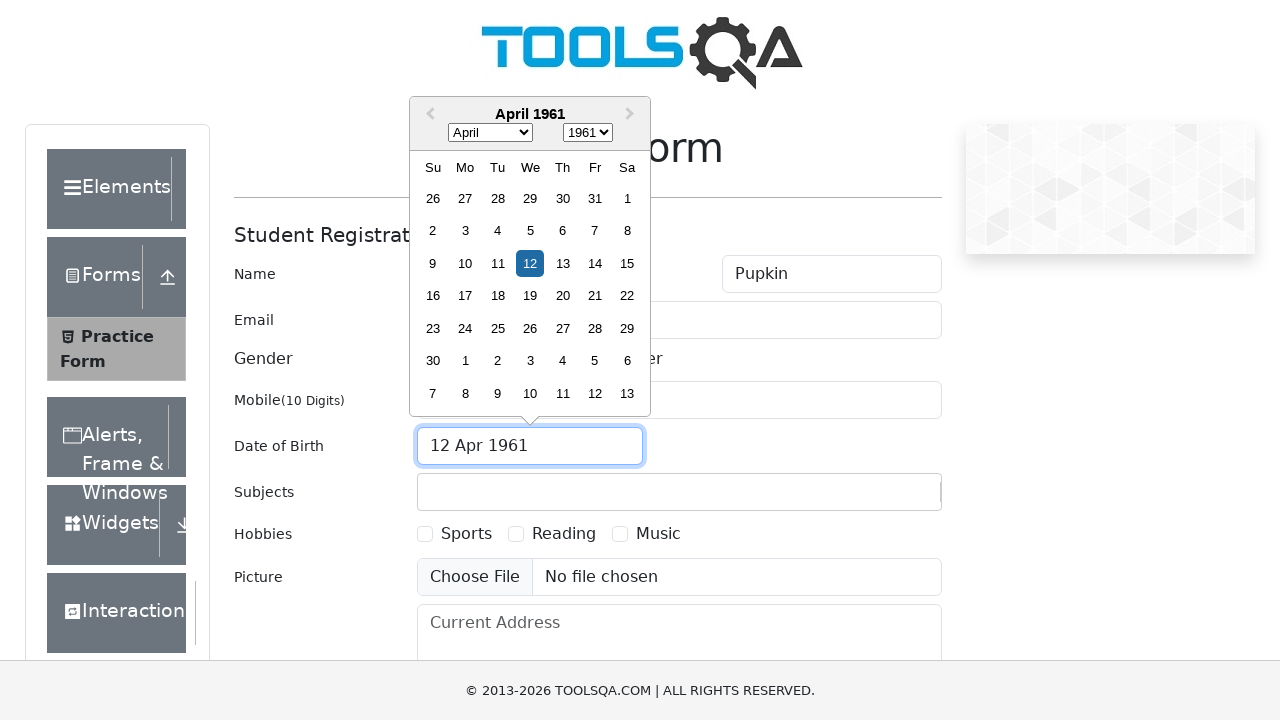

Filled subjects field with 'Subject text' on #subjectsInput
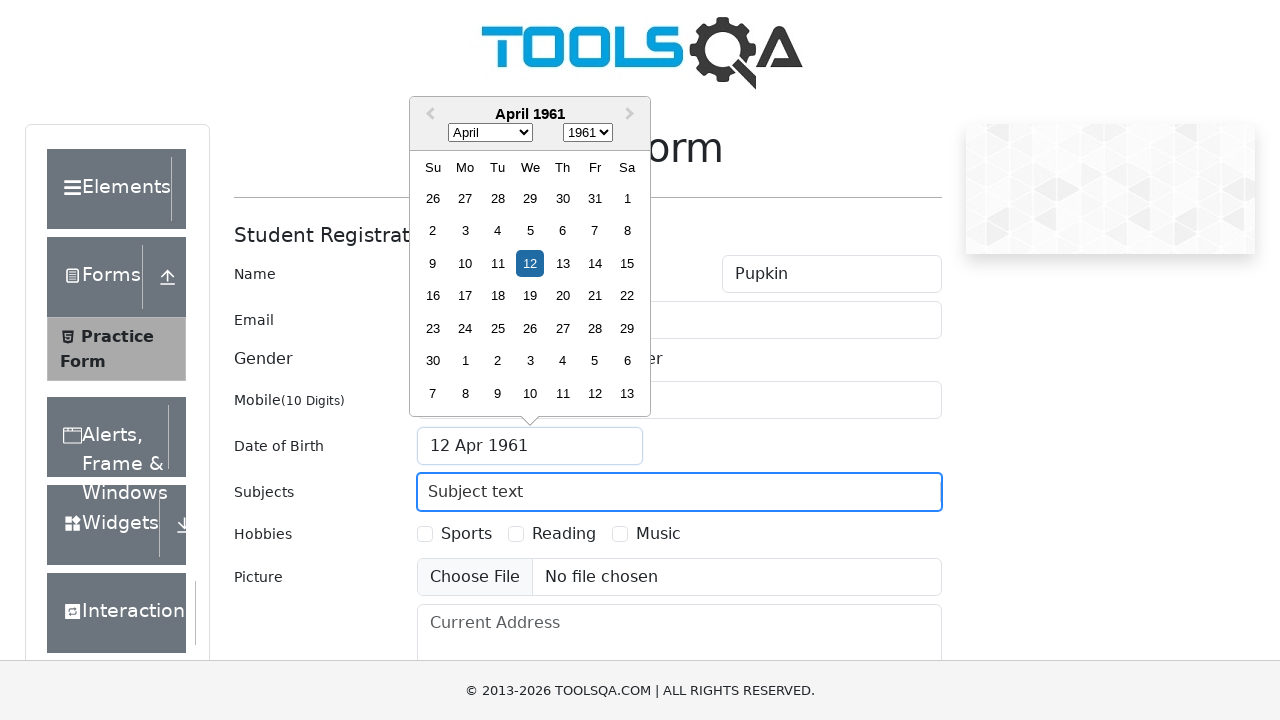

Filled current address field with 'Random address' on #currentAddress
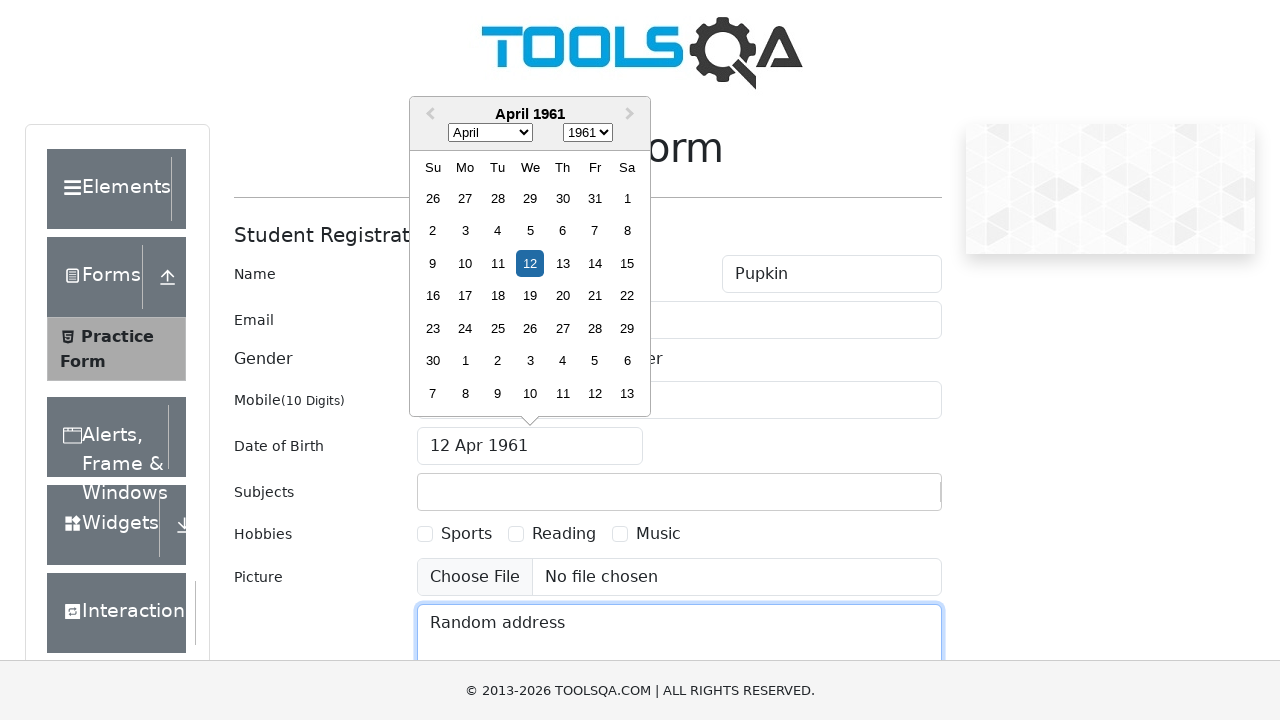

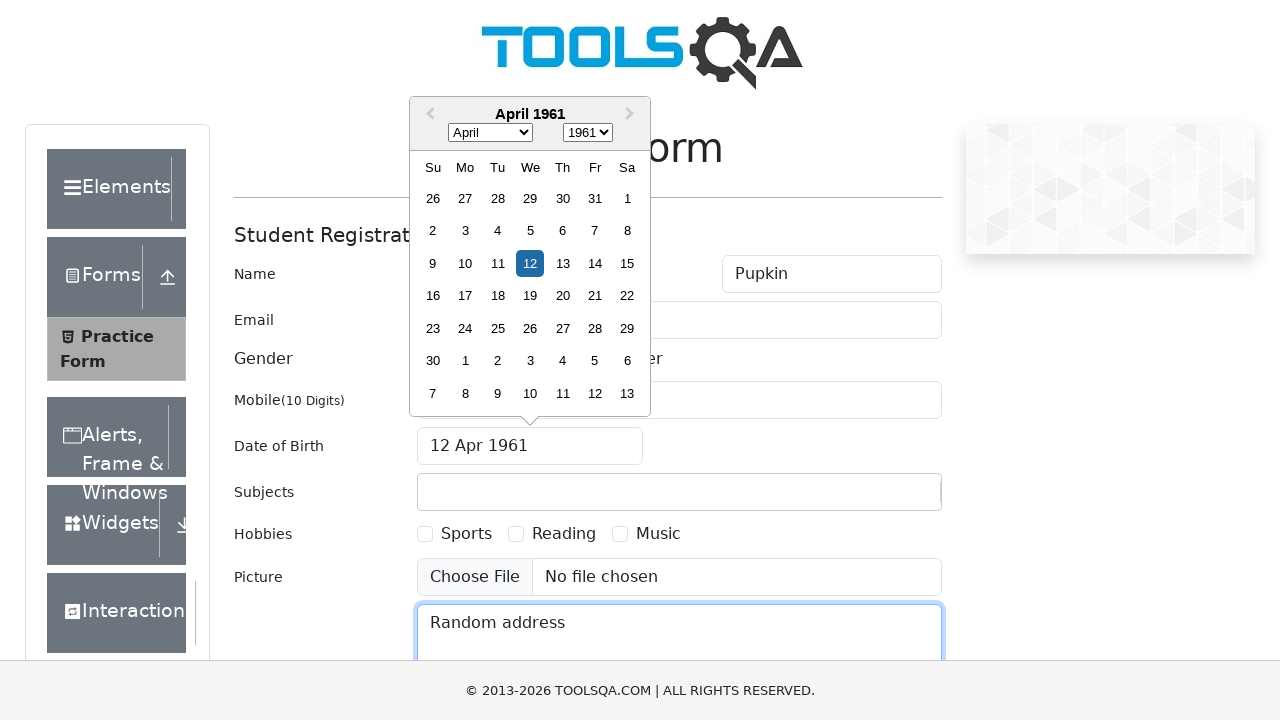